Tests that edits are cancelled when pressing Escape key

Starting URL: https://demo.playwright.dev/todomvc

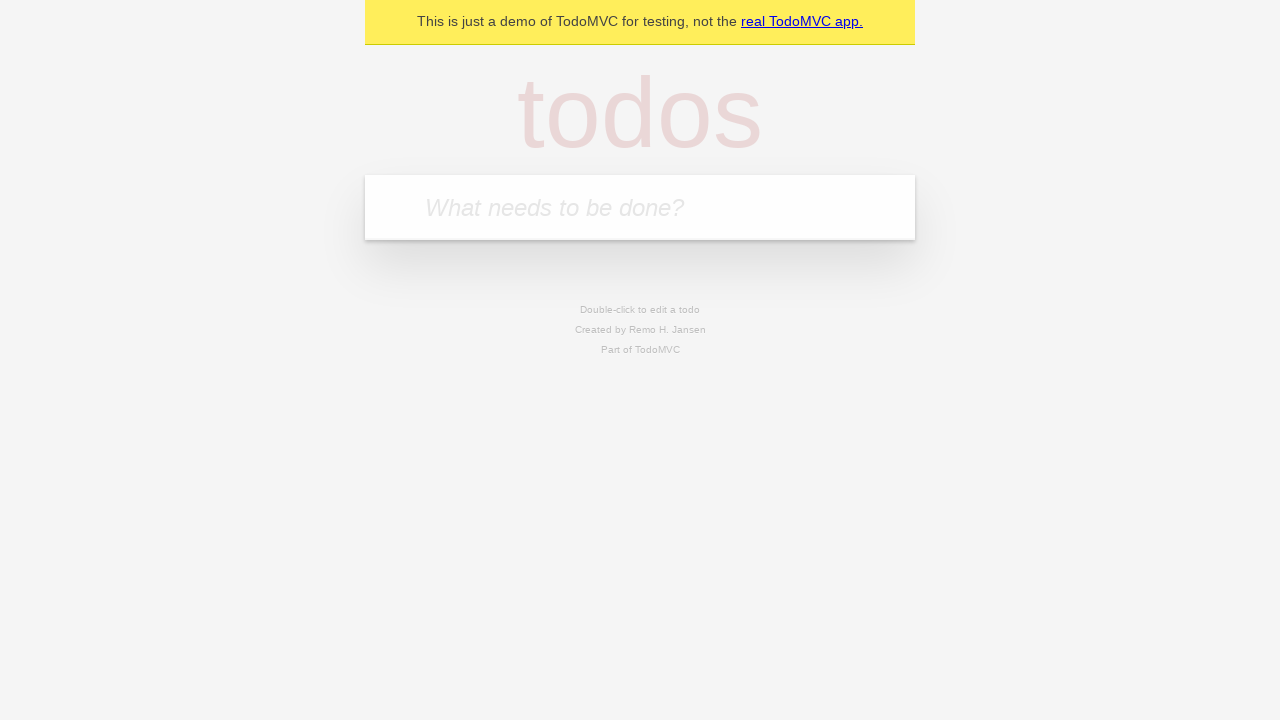

Filled new todo field with 'buy some cheese' on internal:attr=[placeholder="What needs to be done?"i]
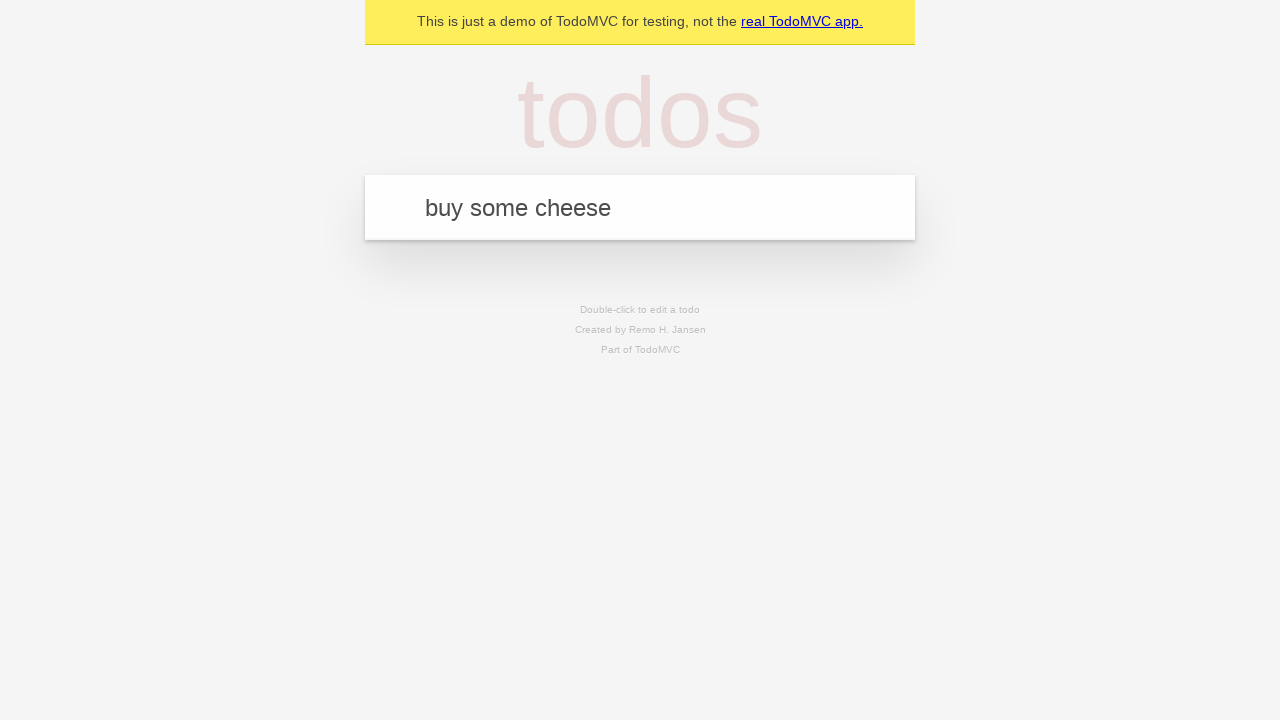

Pressed Enter to create first todo on internal:attr=[placeholder="What needs to be done?"i]
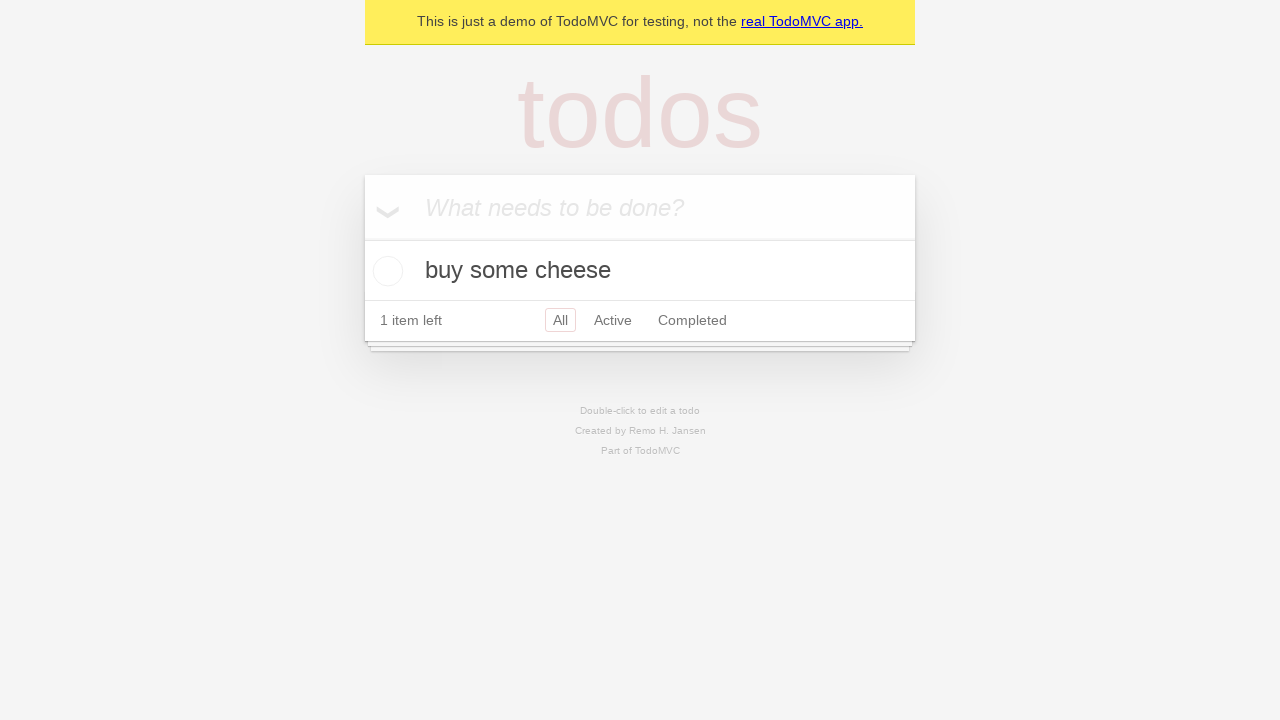

Filled new todo field with 'feed the cat' on internal:attr=[placeholder="What needs to be done?"i]
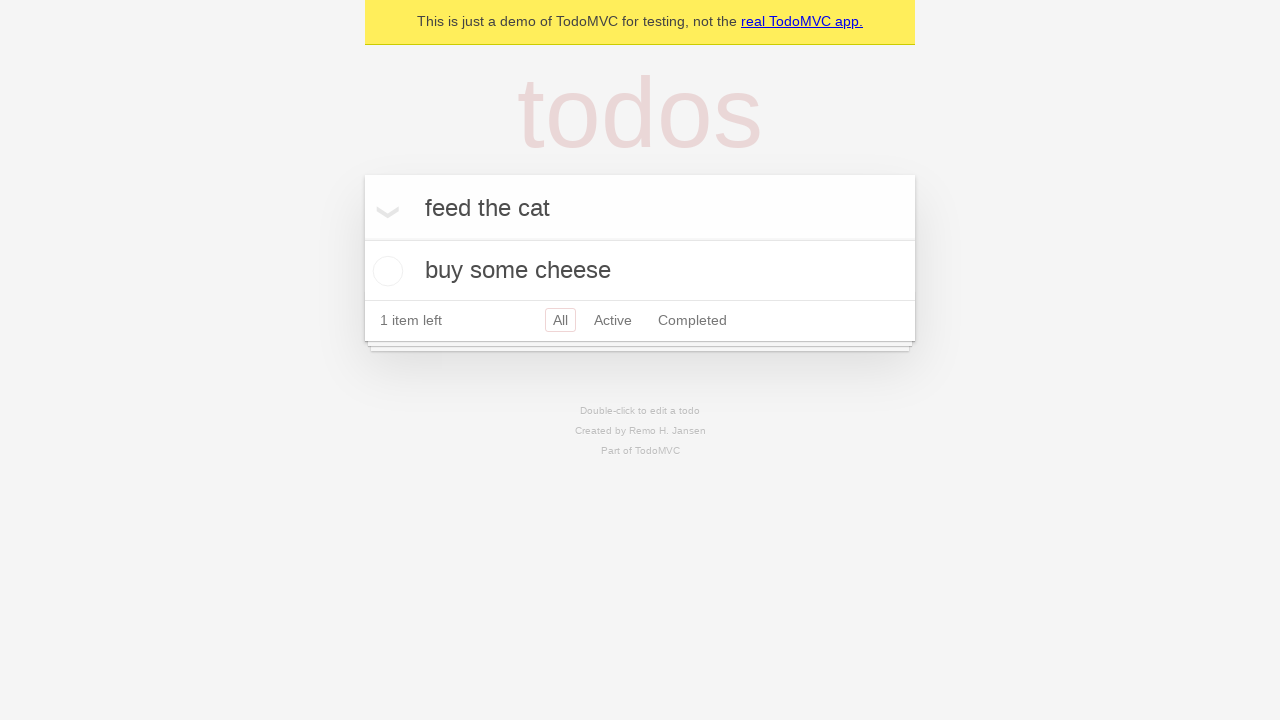

Pressed Enter to create second todo on internal:attr=[placeholder="What needs to be done?"i]
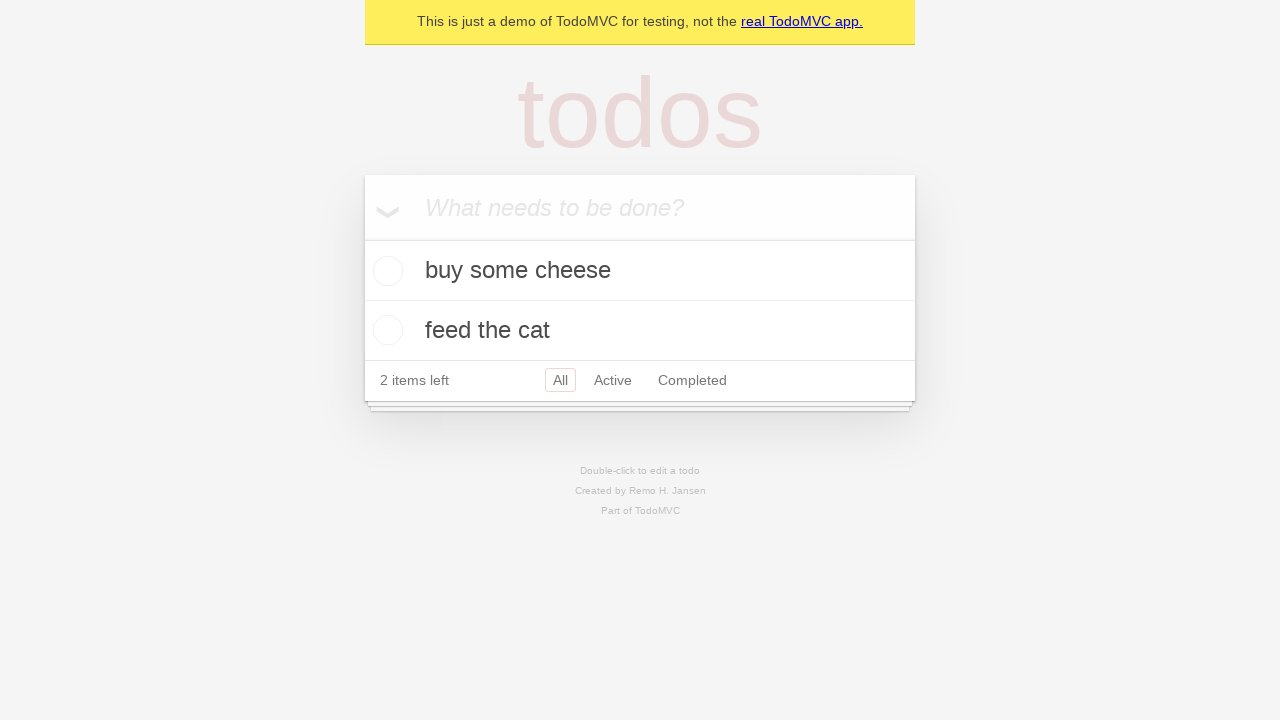

Filled new todo field with 'book a doctors appointment' on internal:attr=[placeholder="What needs to be done?"i]
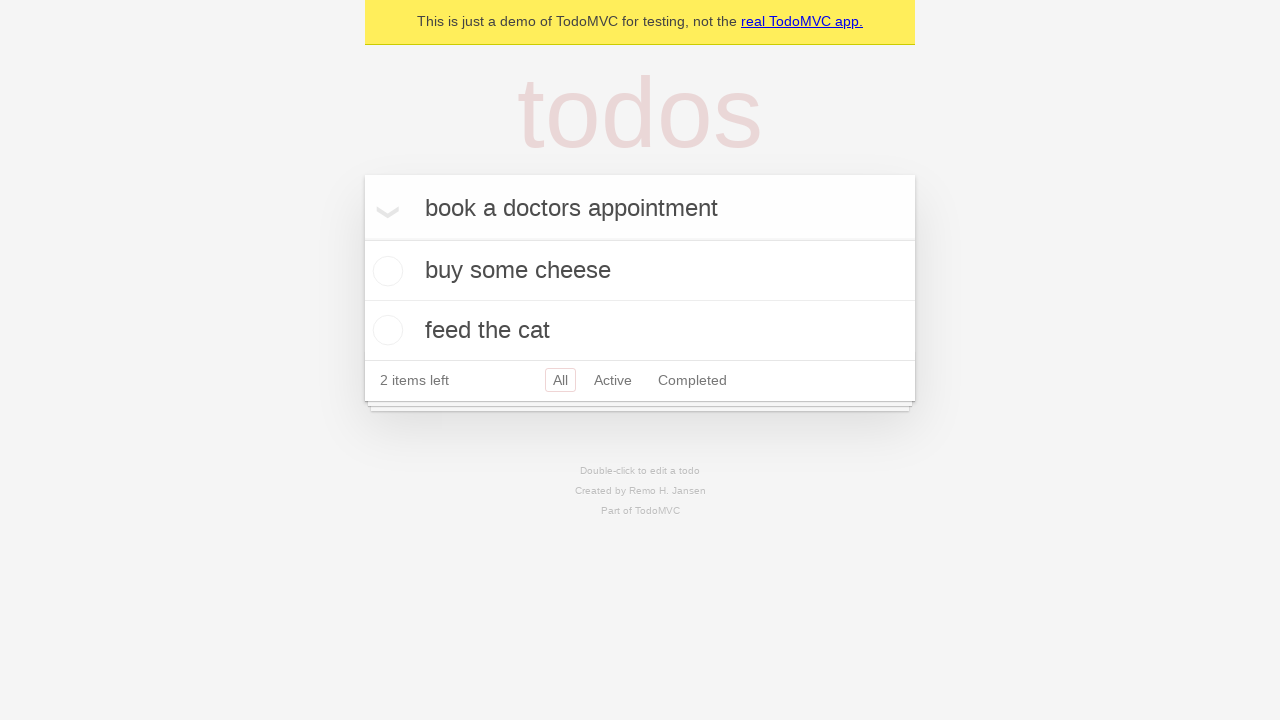

Pressed Enter to create third todo on internal:attr=[placeholder="What needs to be done?"i]
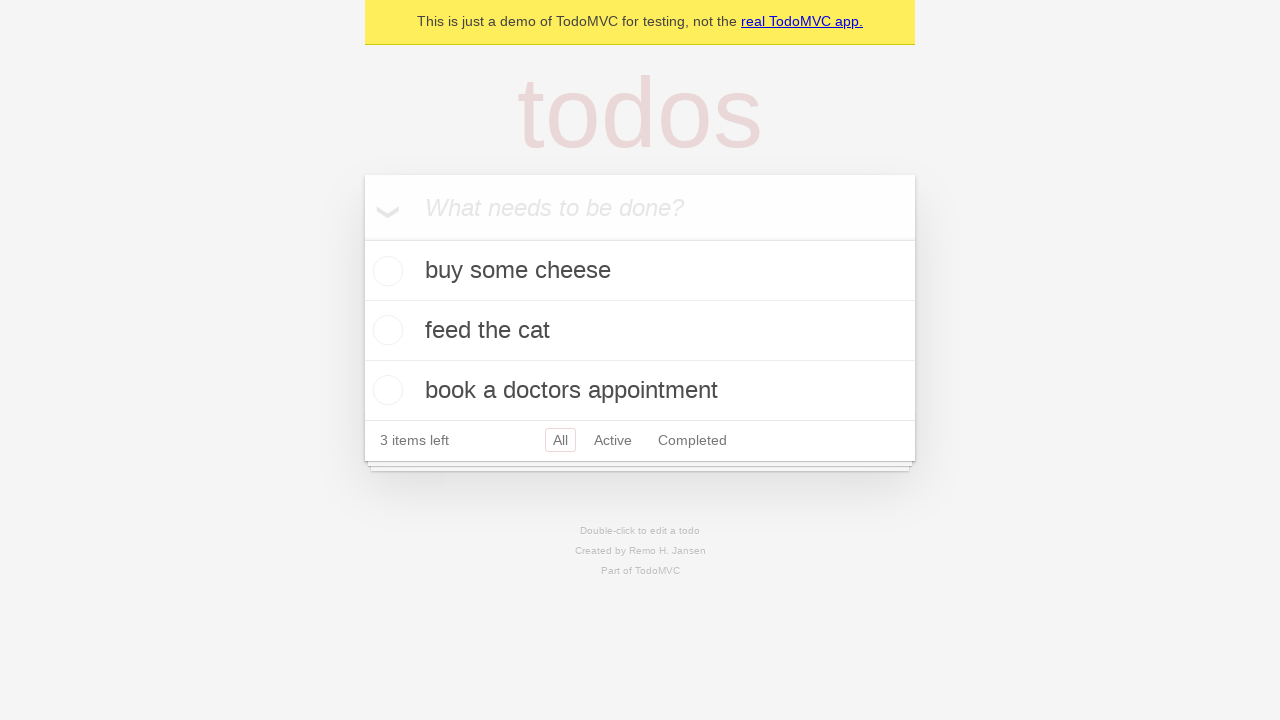

Waited for third todo to load
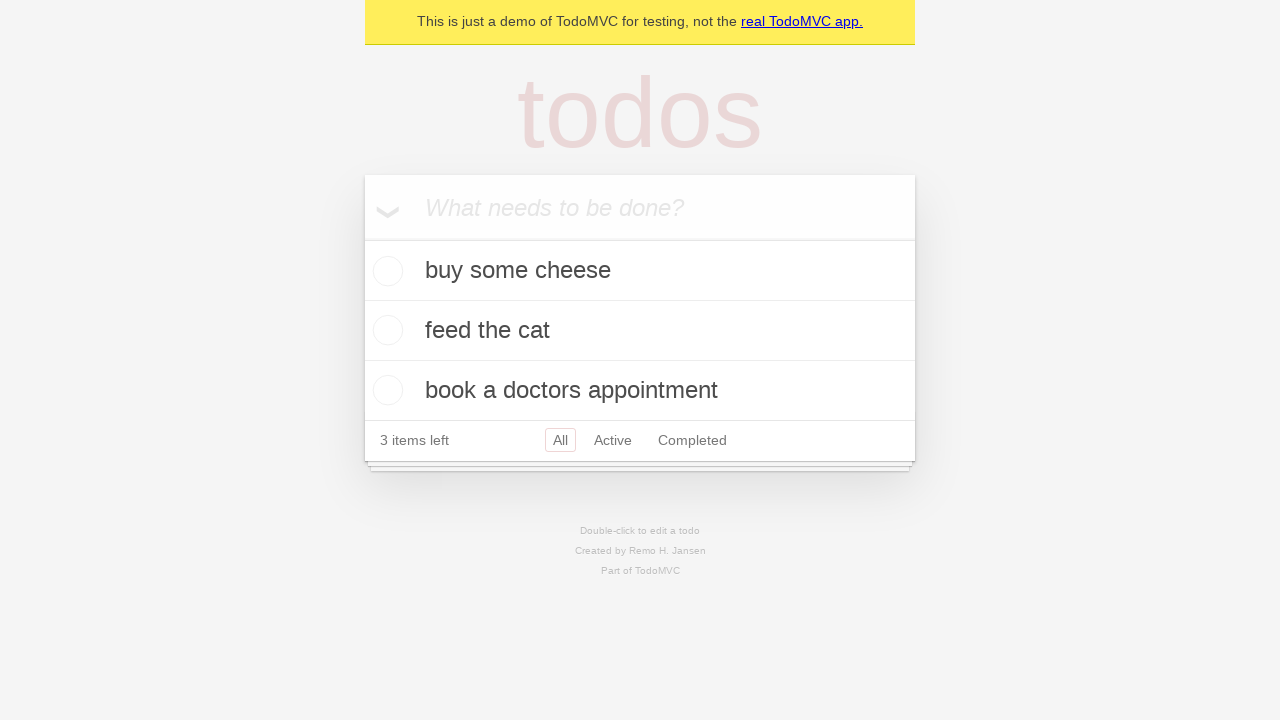

Double-clicked second todo to enter edit mode at (640, 331) on internal:testid=[data-testid="todo-item"s] >> nth=1
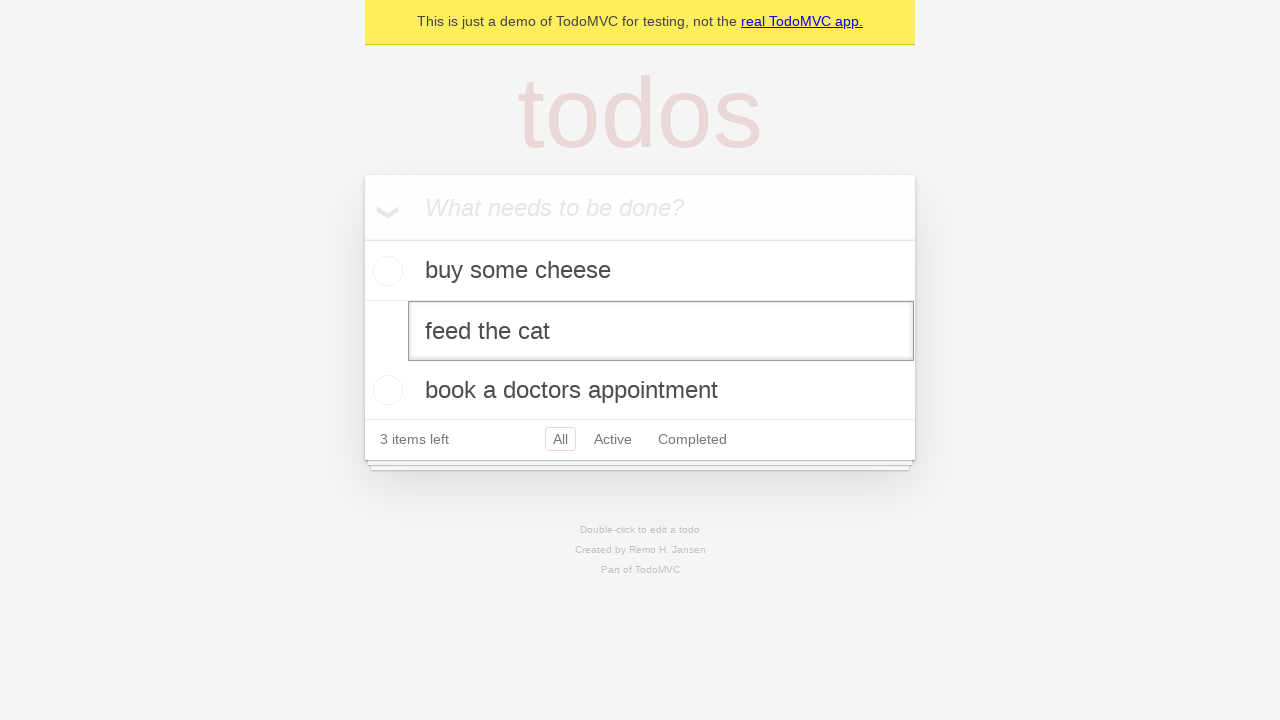

Changed todo text to 'buy some sausages' on internal:testid=[data-testid="todo-item"s] >> nth=1 >> internal:role=textbox[nam
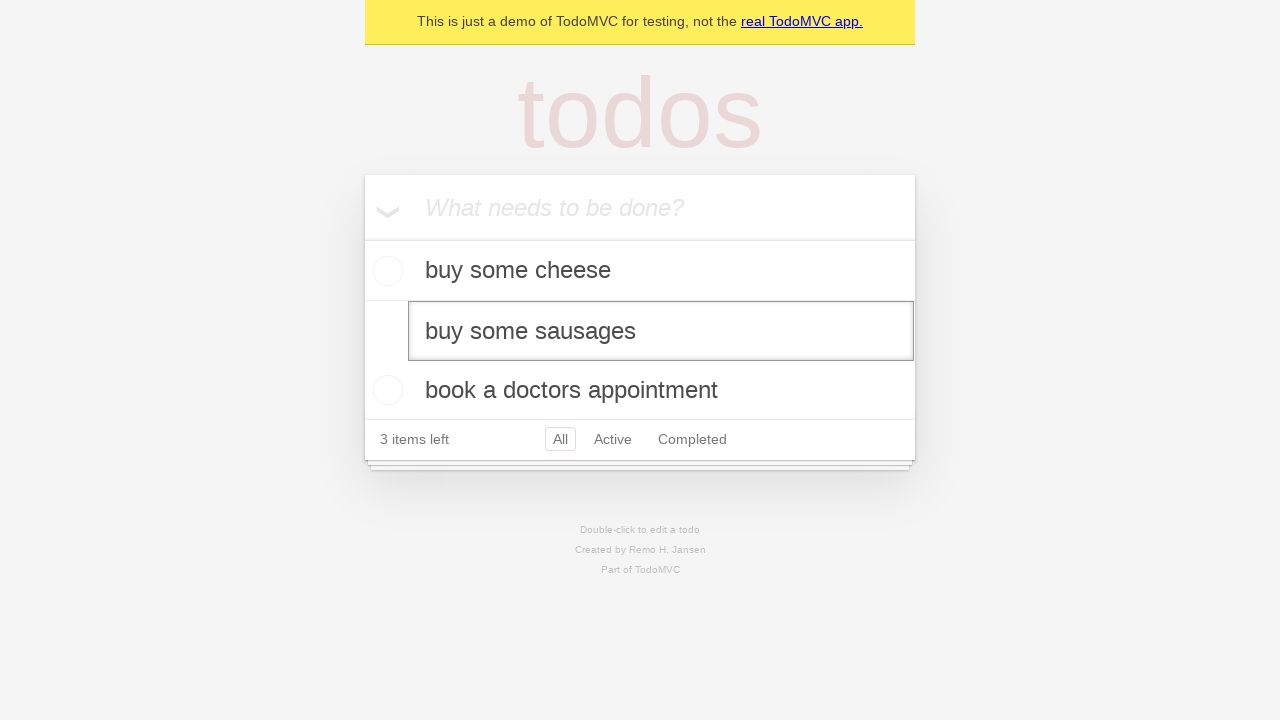

Pressed Escape key to cancel edit without saving on internal:testid=[data-testid="todo-item"s] >> nth=1 >> internal:role=textbox[nam
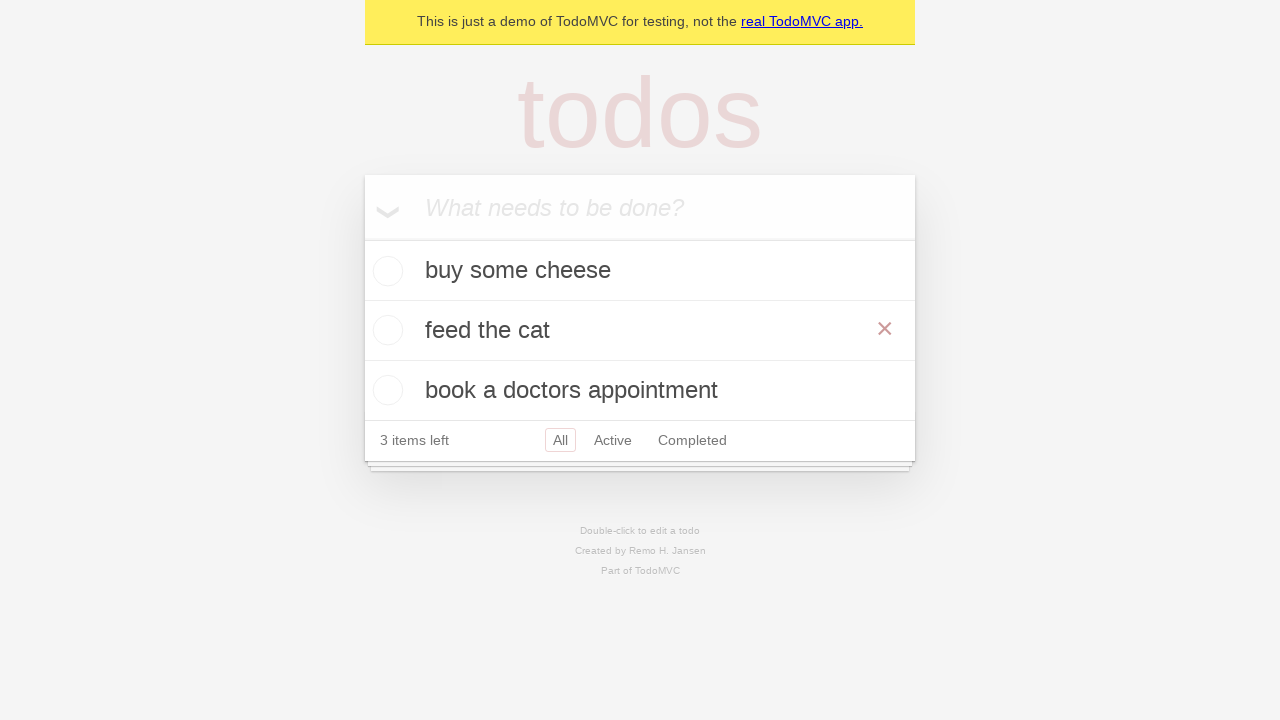

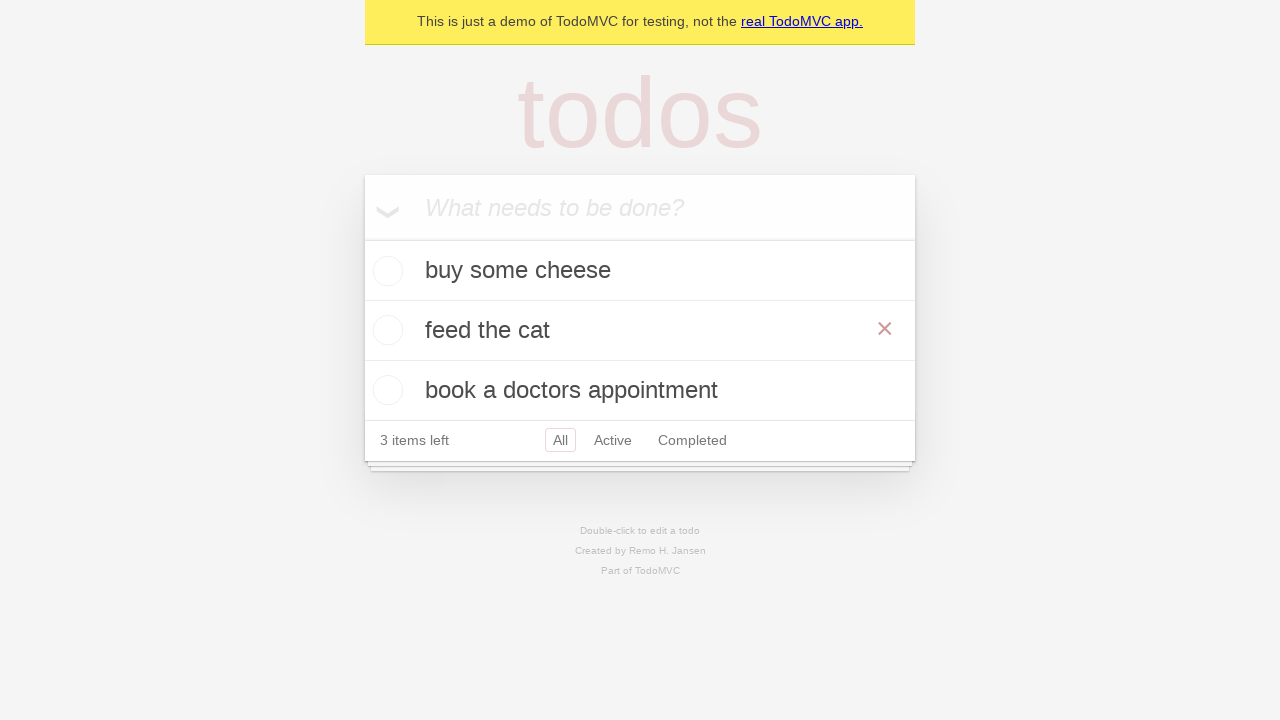